Tests confirm dialog by clicking a button, accepting the confirmation, and verifying the result

Starting URL: https://demoqa.com/alerts

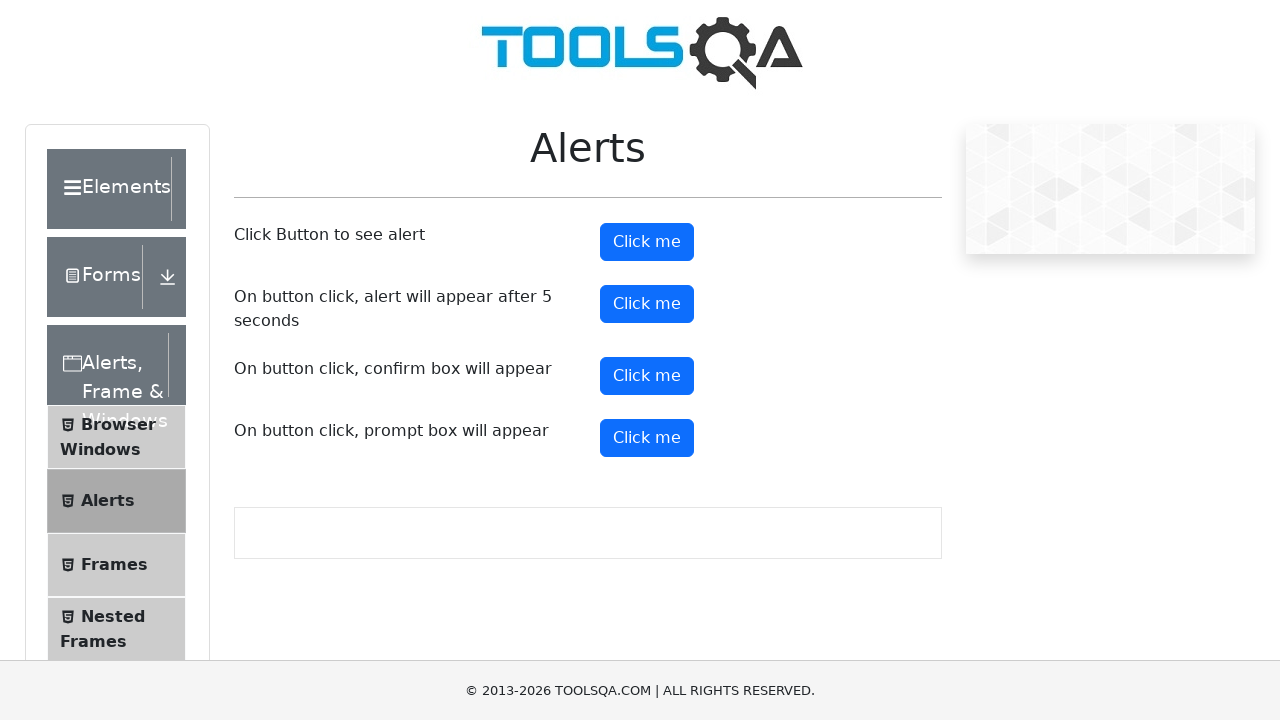

Set up dialog handler to accept confirmation dialogs
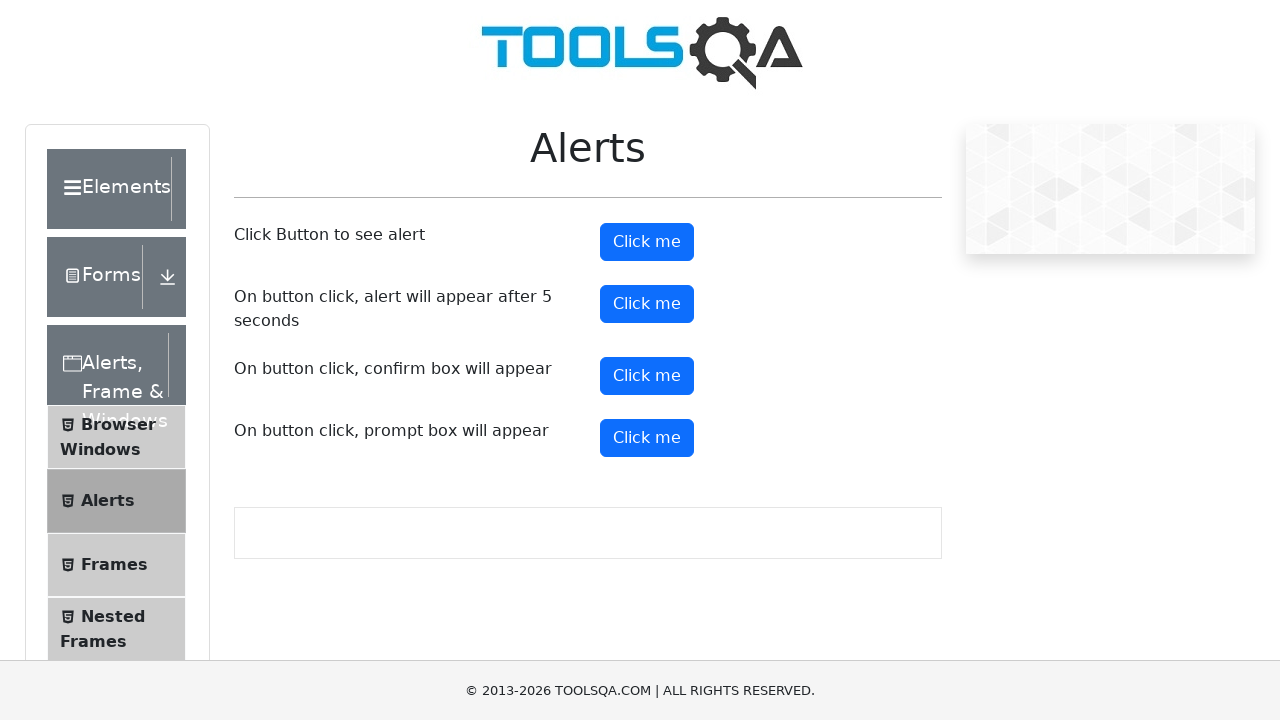

Clicked confirm button to trigger confirmation dialog at (647, 376) on #confirmButton
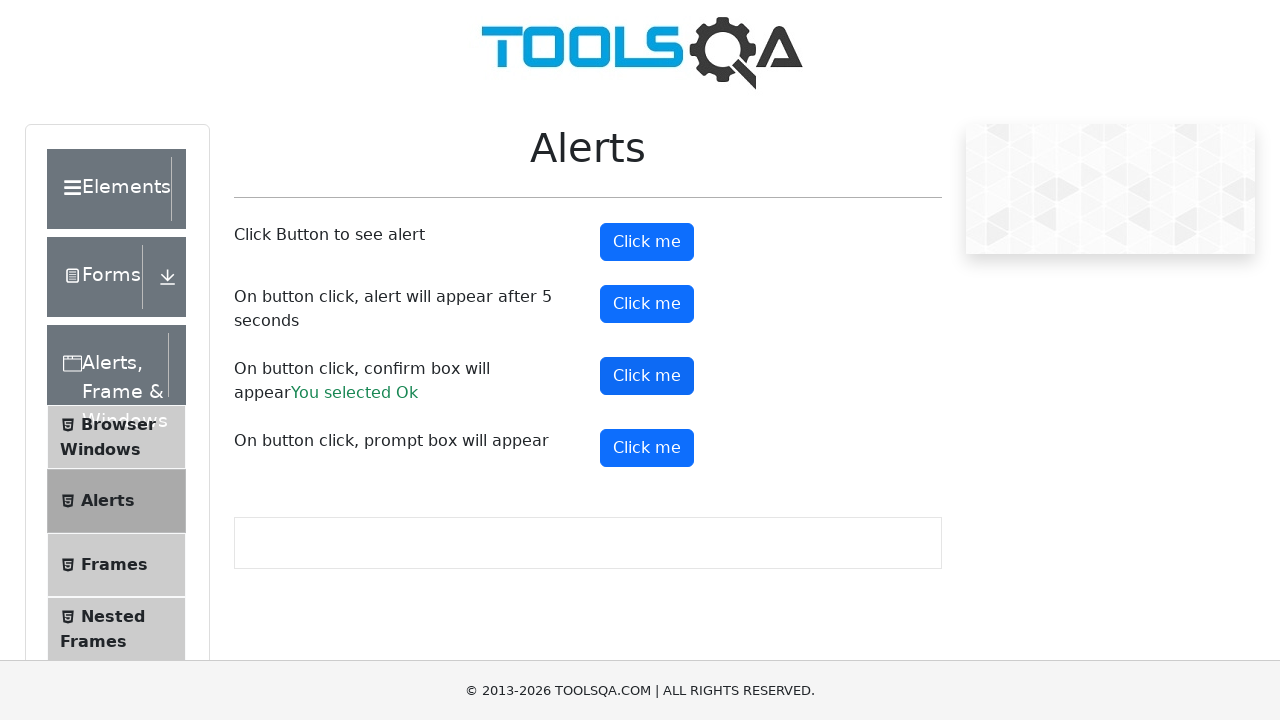

Confirmation result element appeared
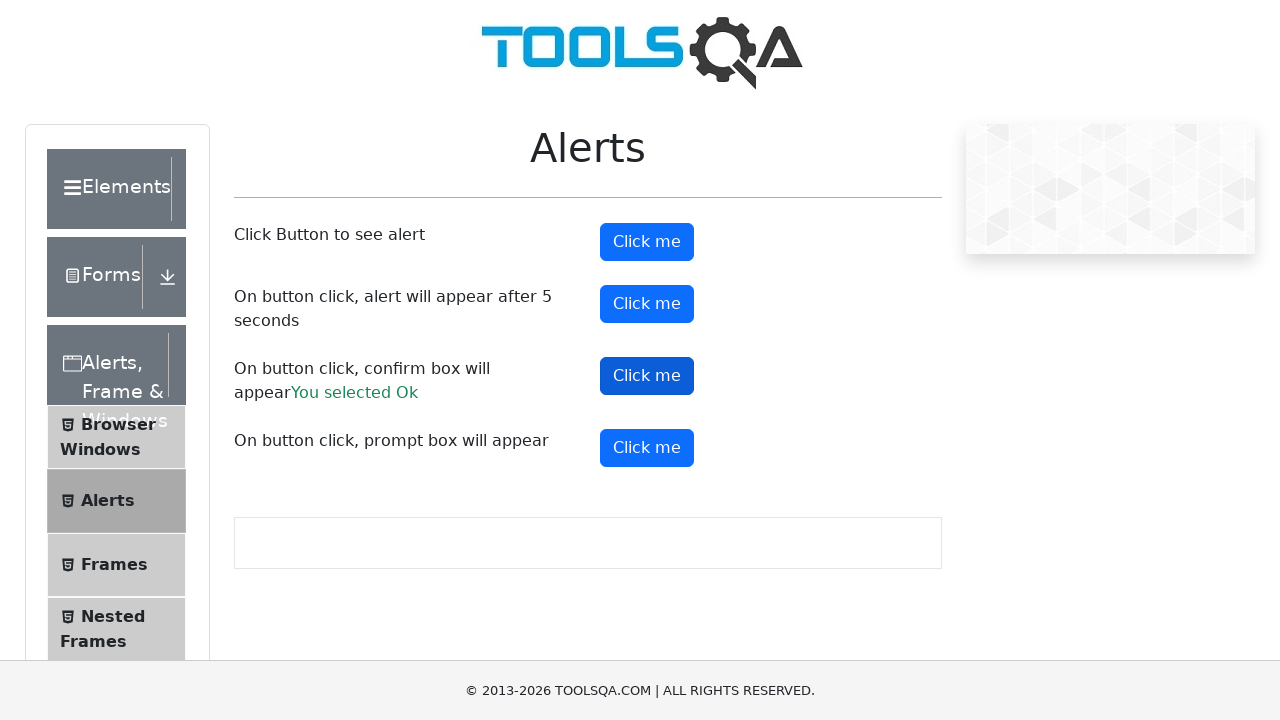

Retrieved confirmation result text
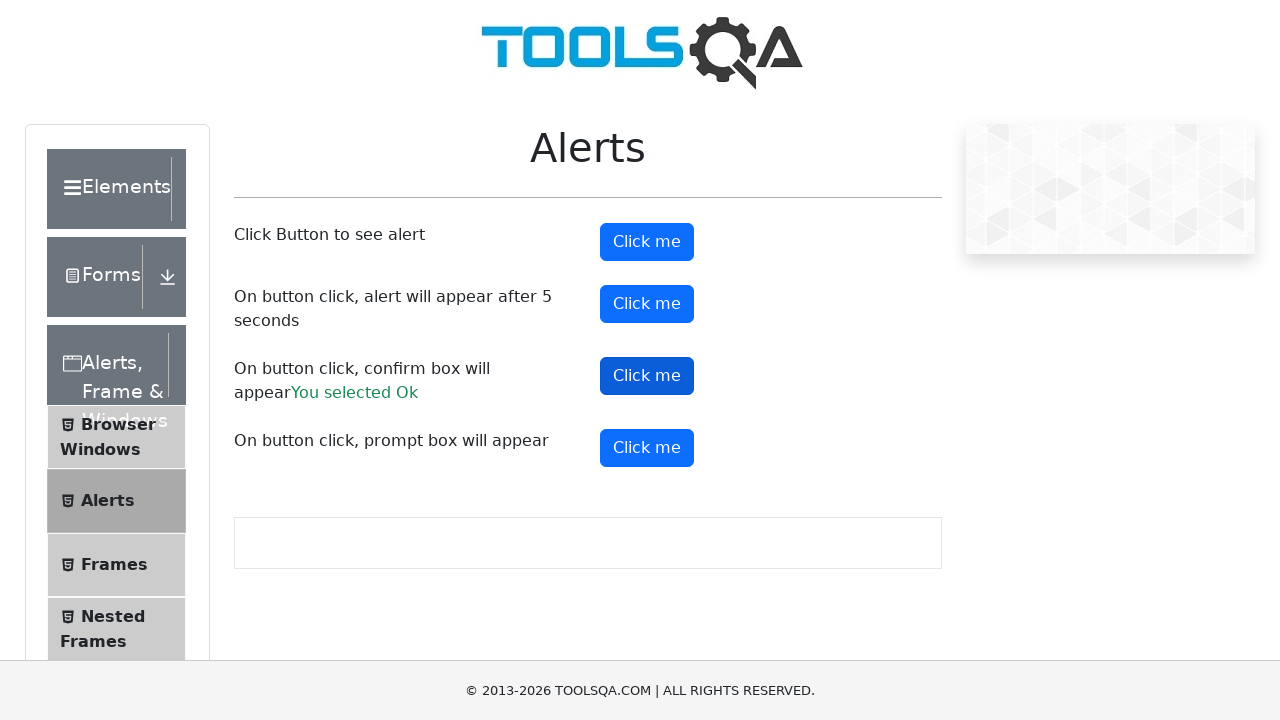

Verified that 'Ok' is present in the confirmation result
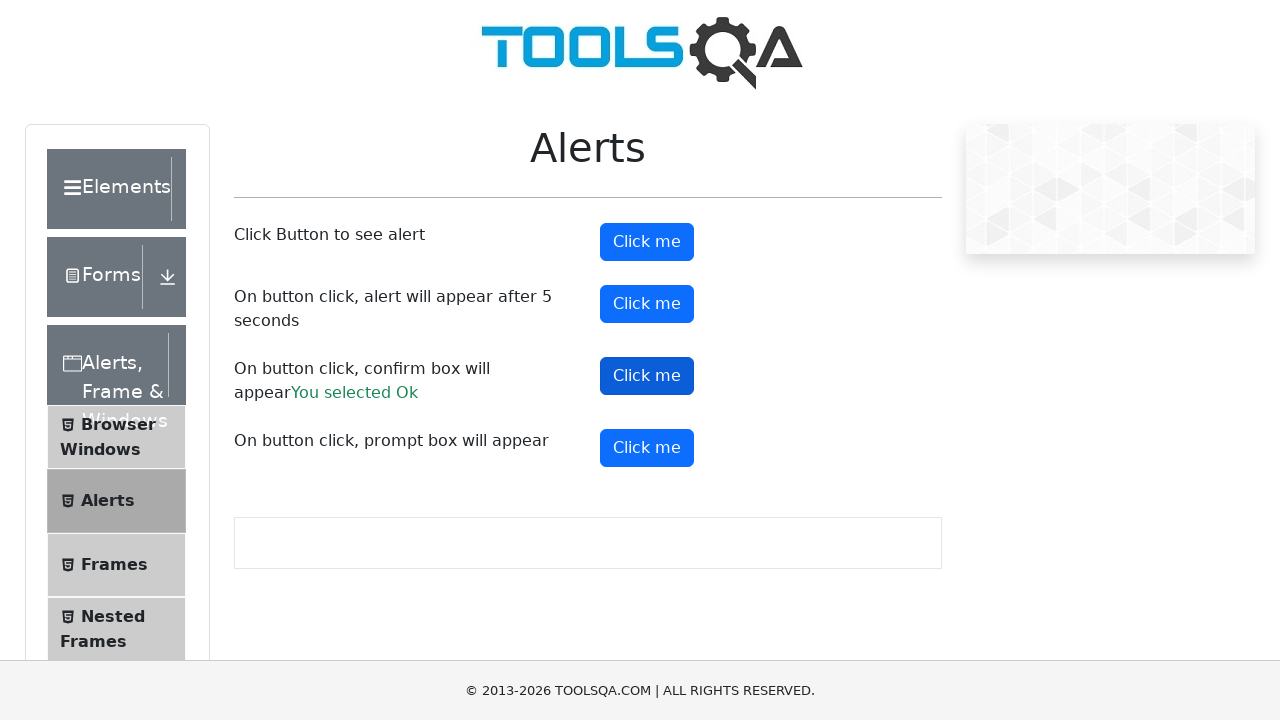

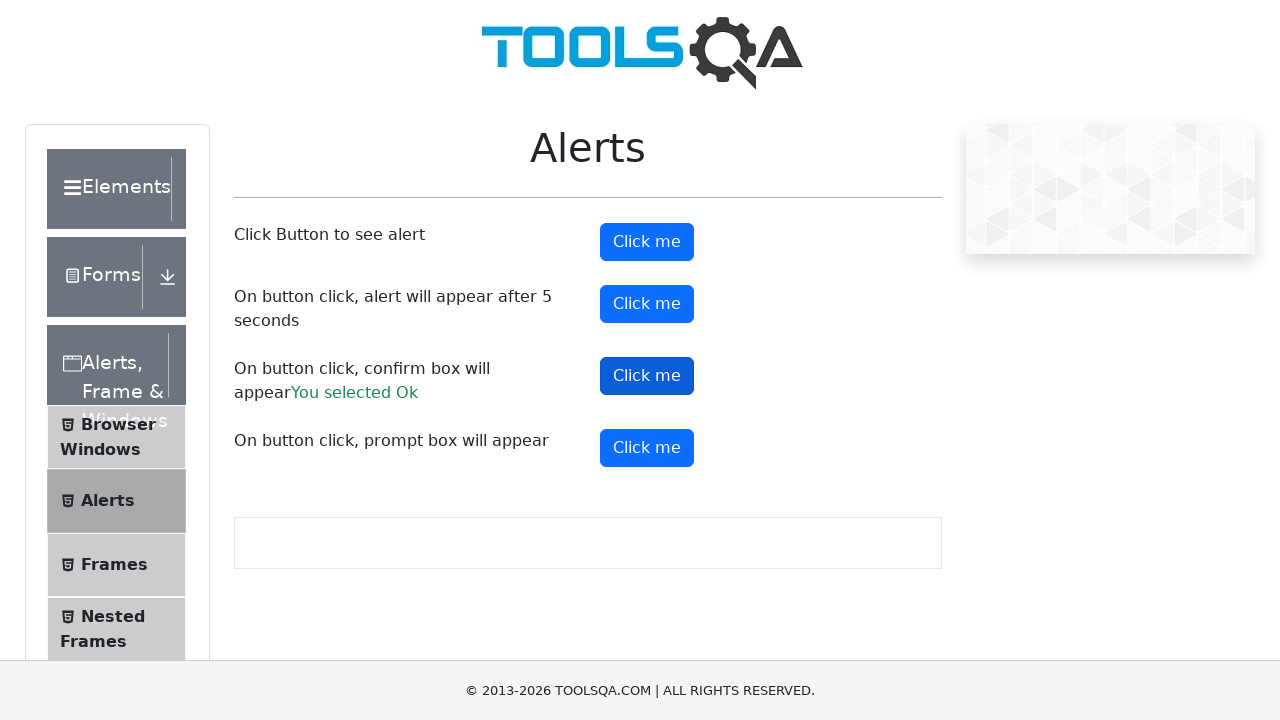